Tests handling JavaScript confirm dialog by clicking confirm button

Starting URL: https://www.rahulshettyacademy.com/AutomationPractice/

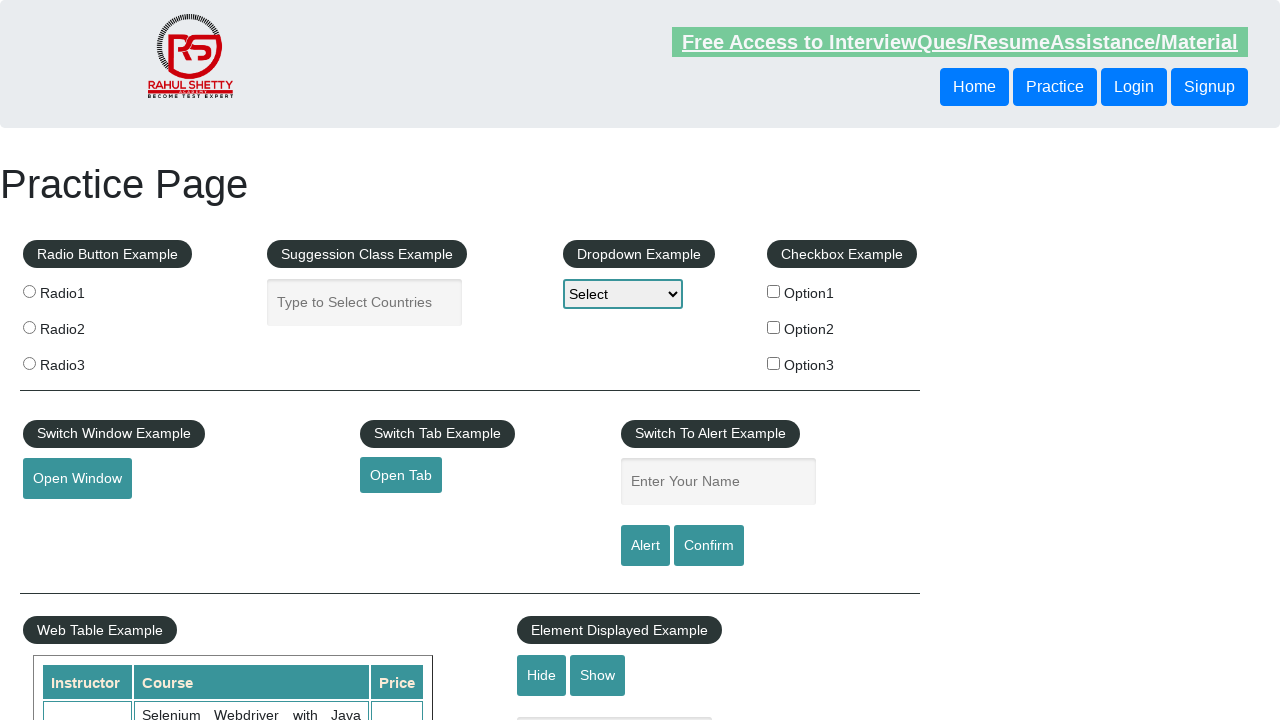

Set up dialog handler to accept confirm dialogs
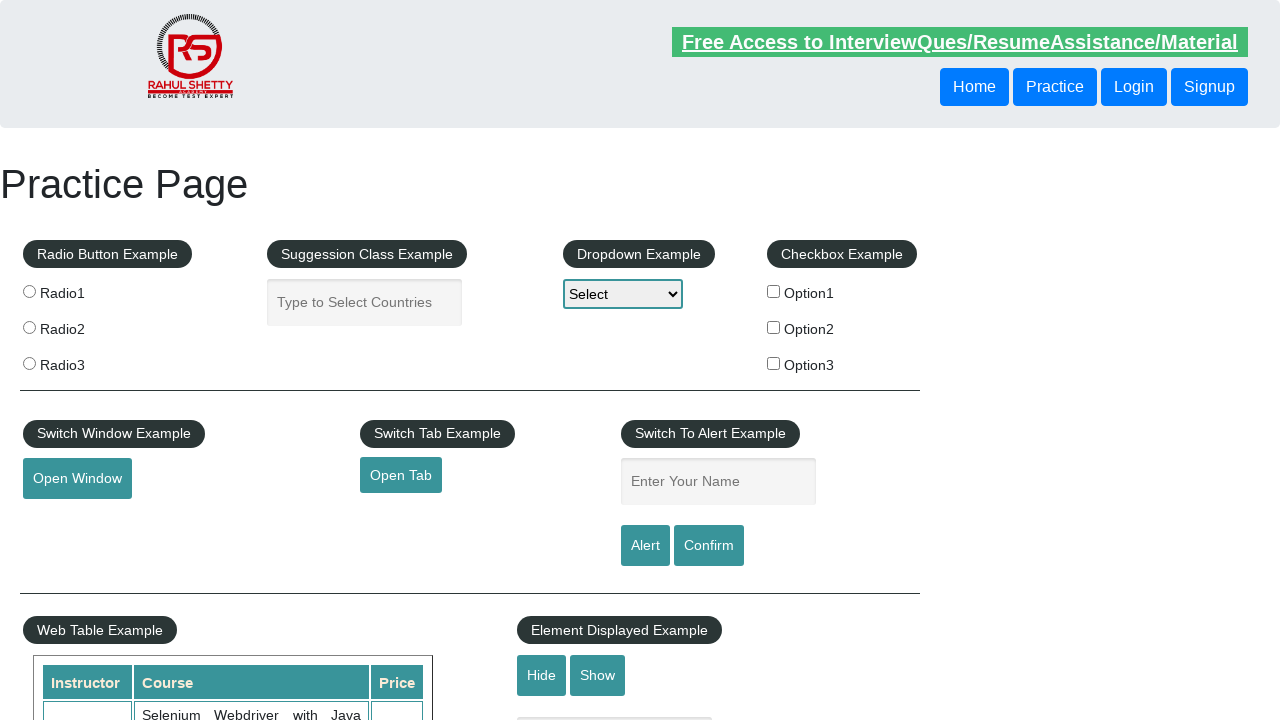

Clicked confirm button to trigger JavaScript confirm dialog at (709, 546) on #confirmbtn
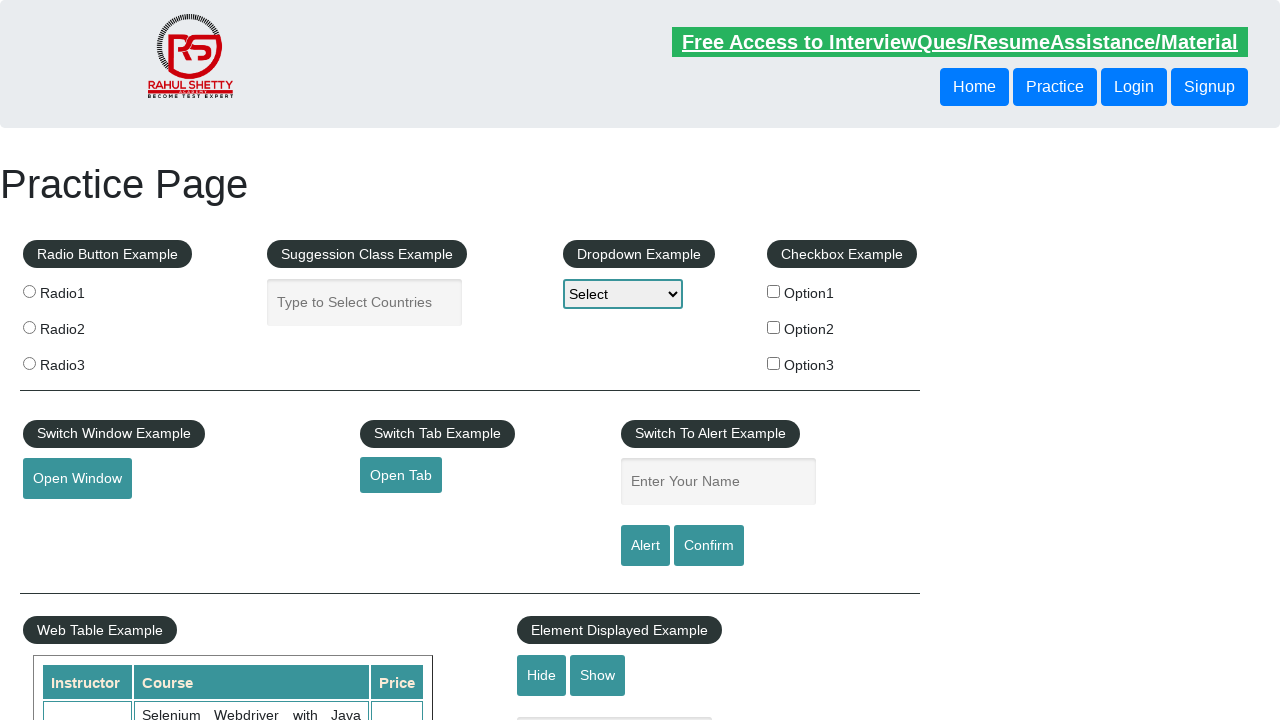

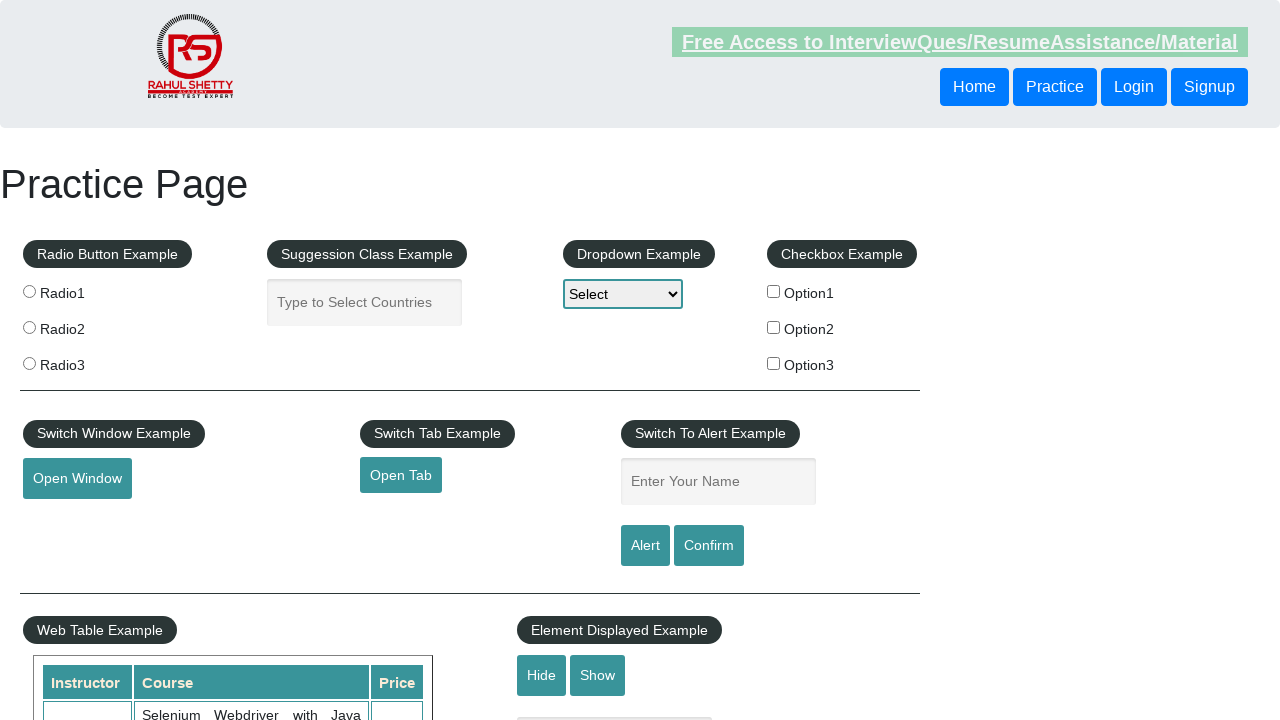